Tests that clicking cancel reverts changes made to an employee's name field

Starting URL: https://devmountain-qa.github.io/employee-manager/1.2_Version/index.html

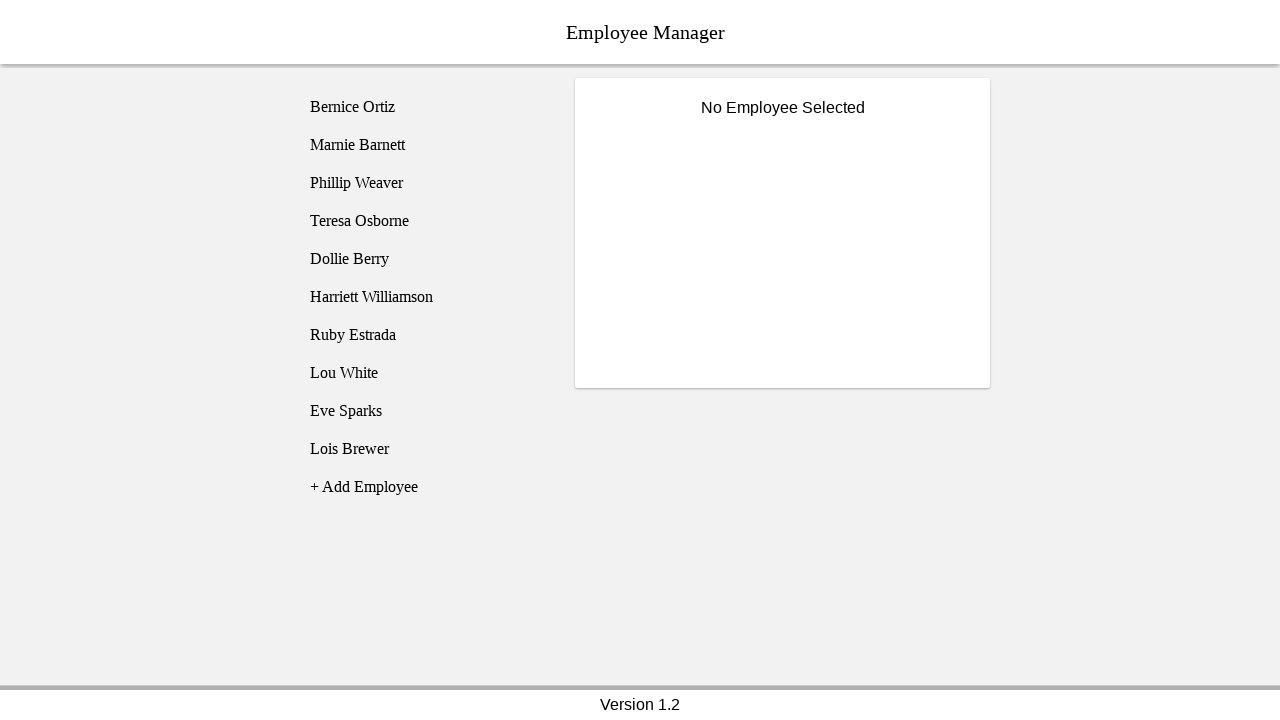

Clicked on Phillip Weaver employee at (425, 183) on [name='employee3']
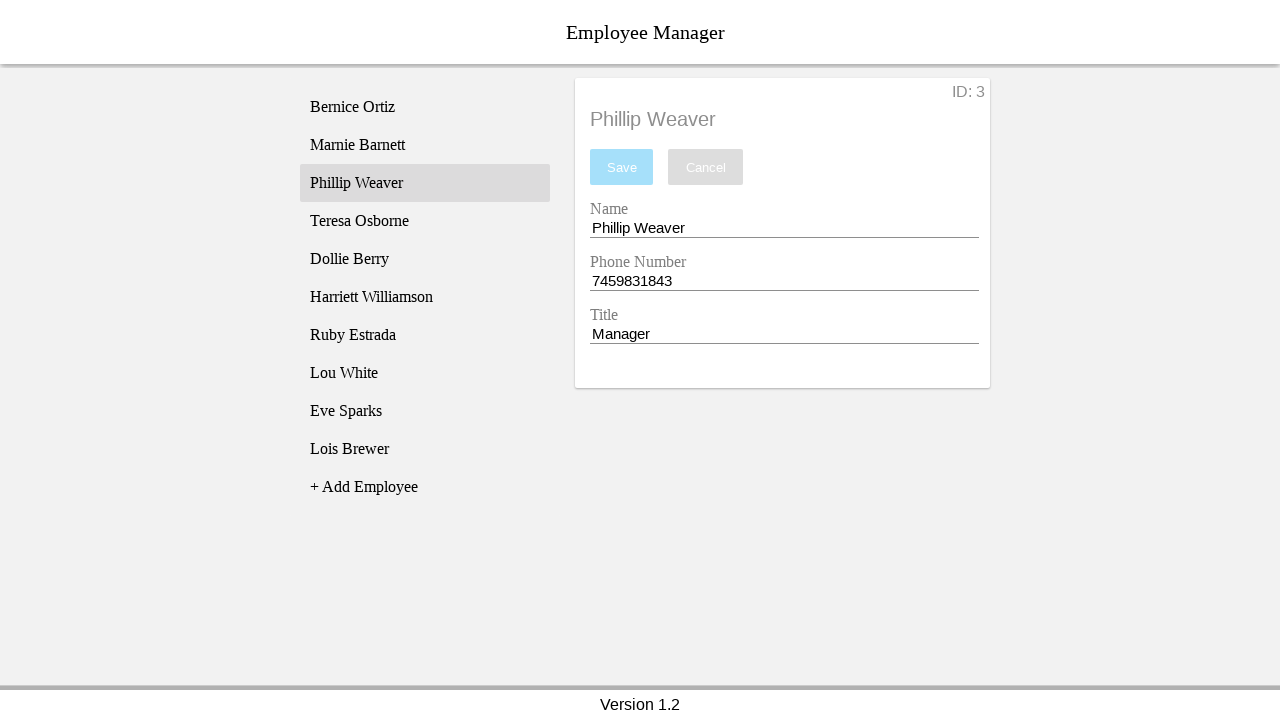

Name input field became visible
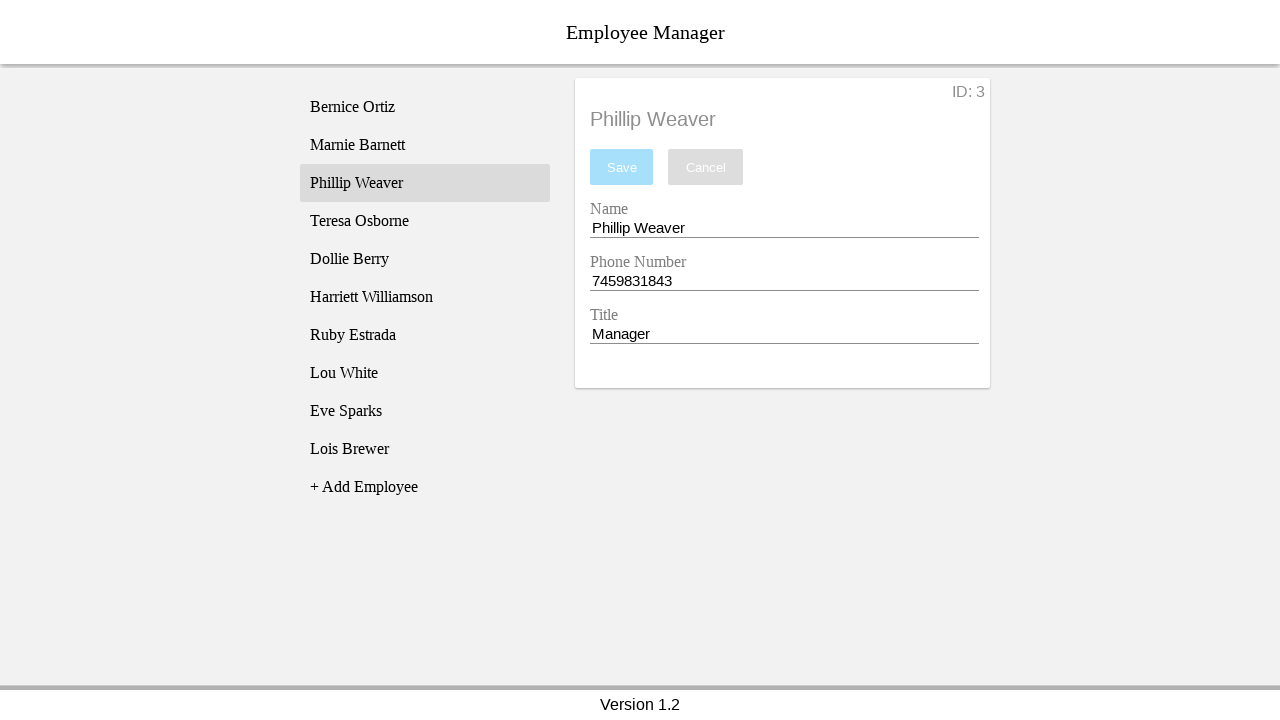

Filled name field with 'Test Name' on [name='nameEntry']
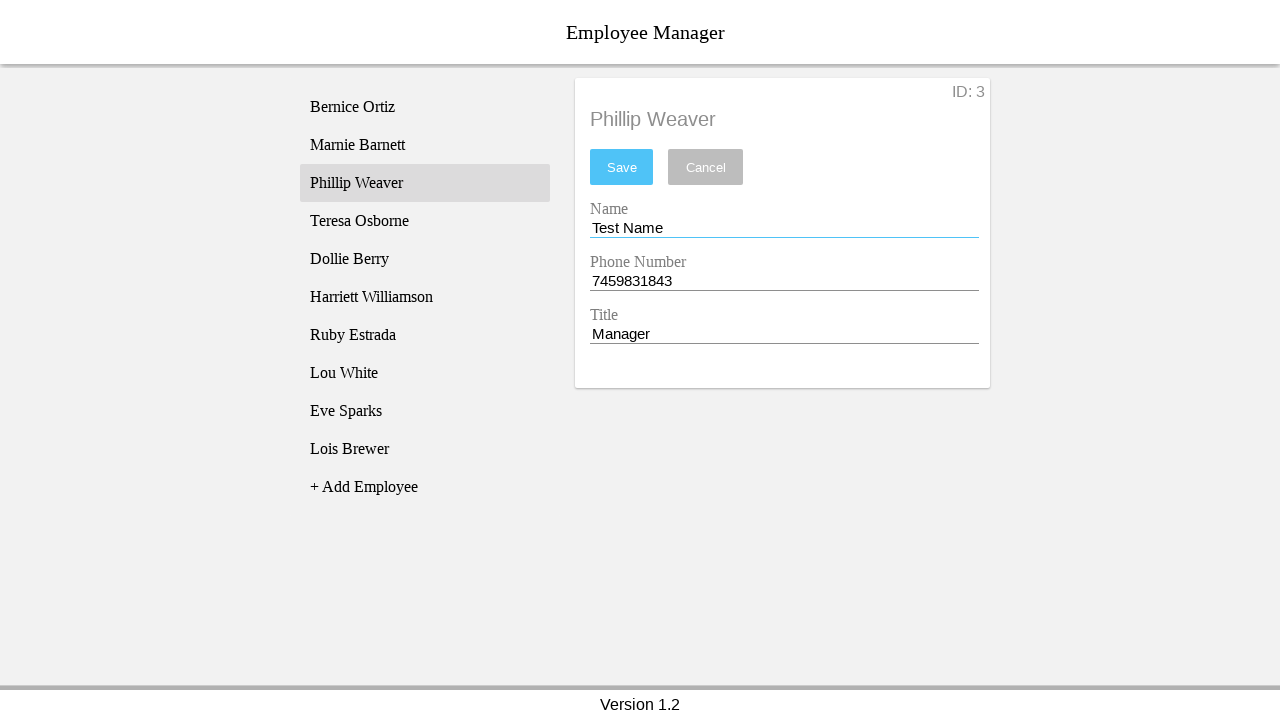

Clicked cancel button at (706, 167) on [name='cancel']
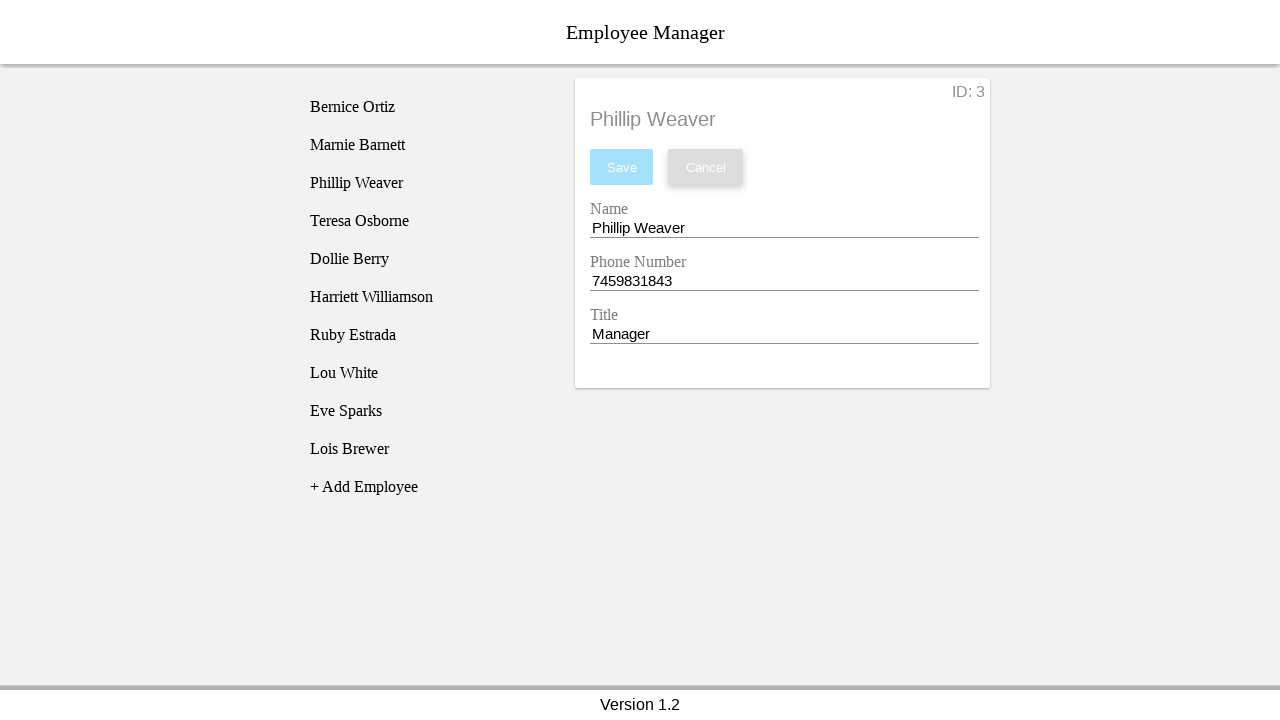

Verified name field reverted to 'Phillip Weaver' - canceled change did not persist
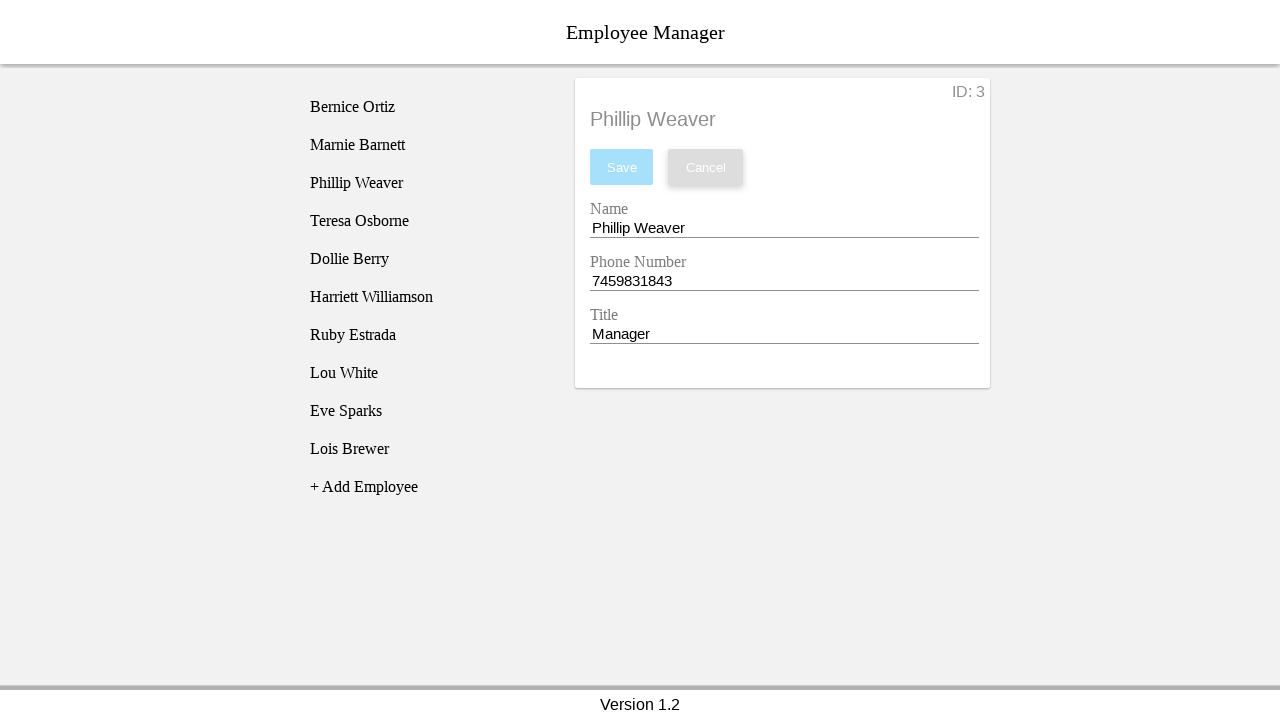

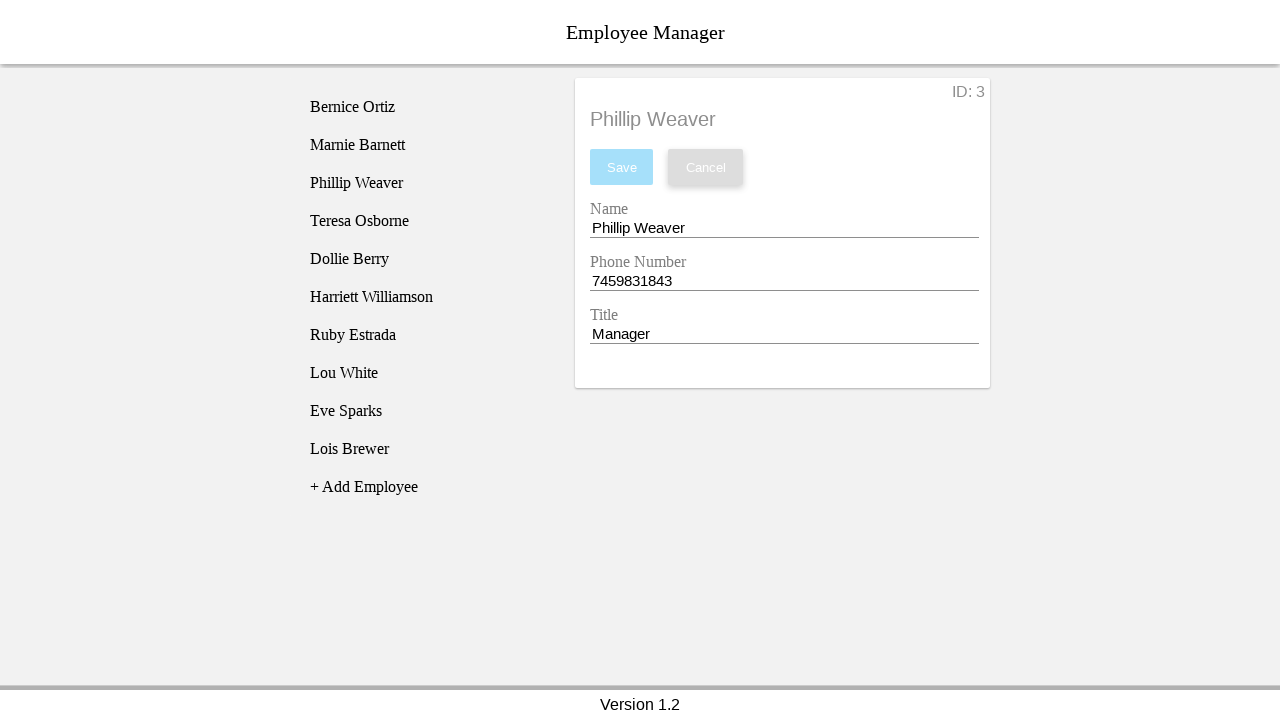